Tests back and forth navigation by clicking on A/B Testing link, verifying the page title, navigating back to the home page, and verifying the home page title

Starting URL: https://practice.cydeo.com

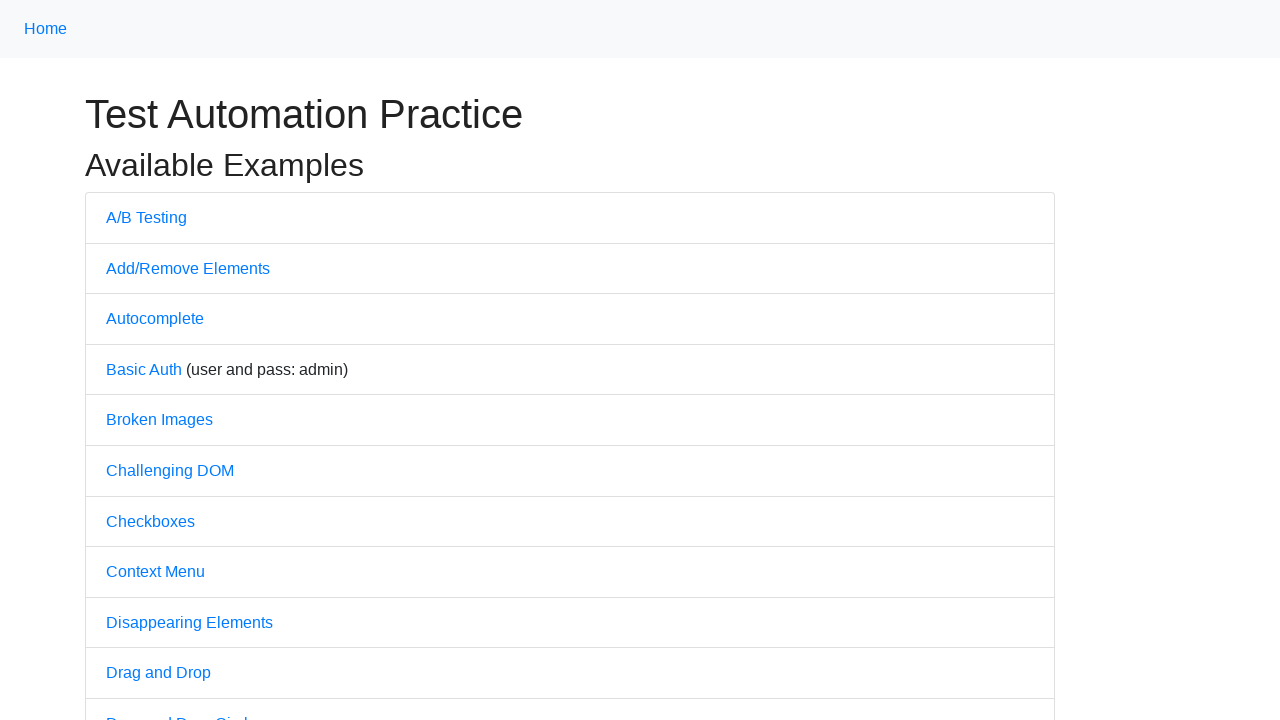

Clicked on A/B Testing link at (146, 217) on text=A/B Testing
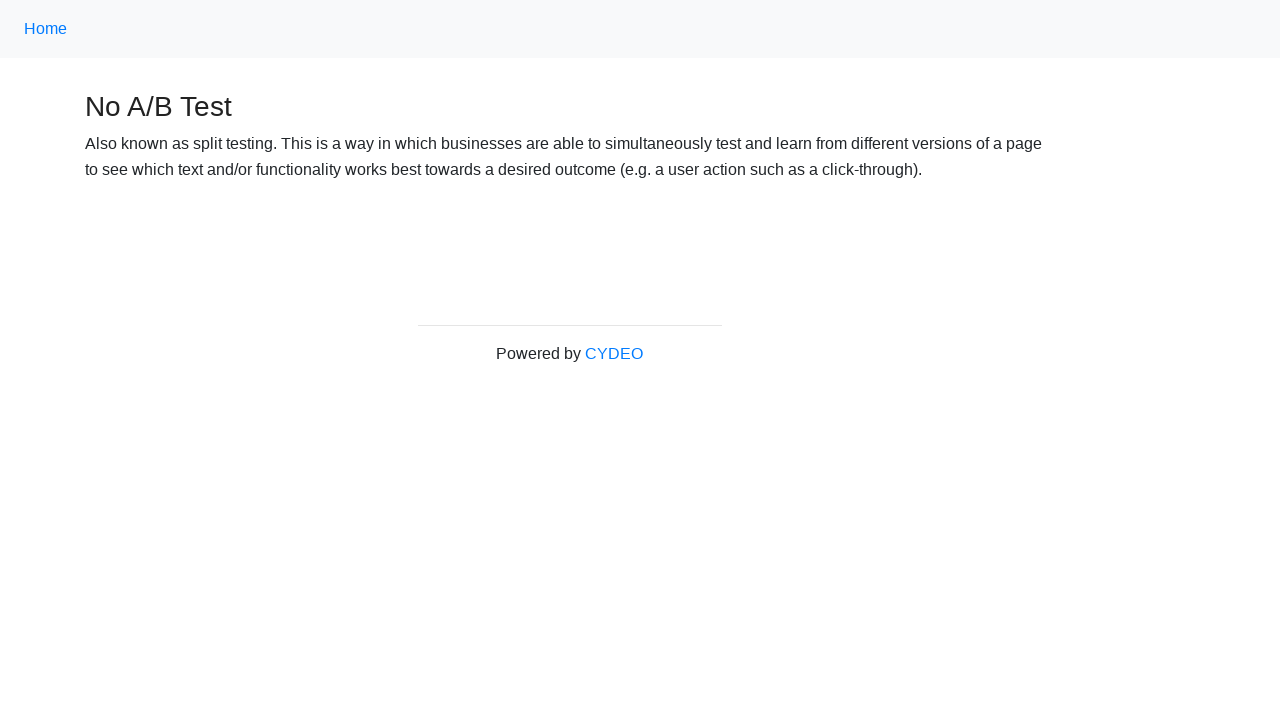

A/B Testing page loaded
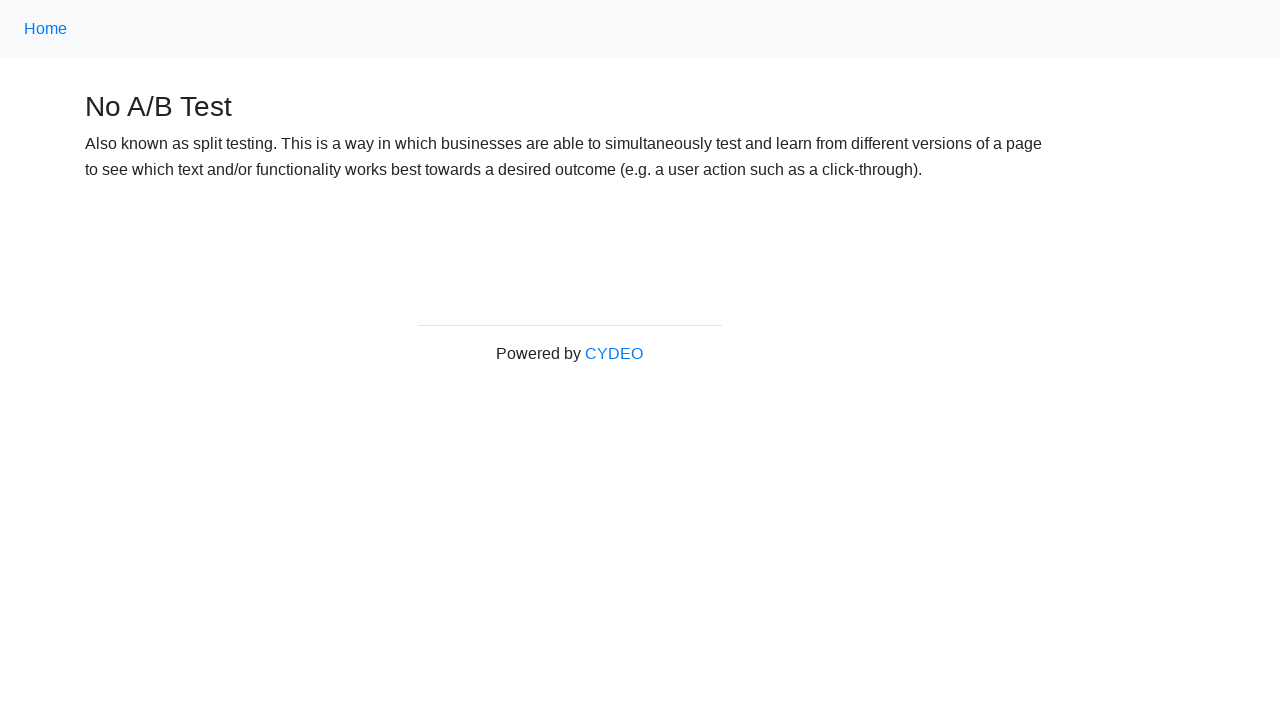

Verified page title is 'No A/B Test'
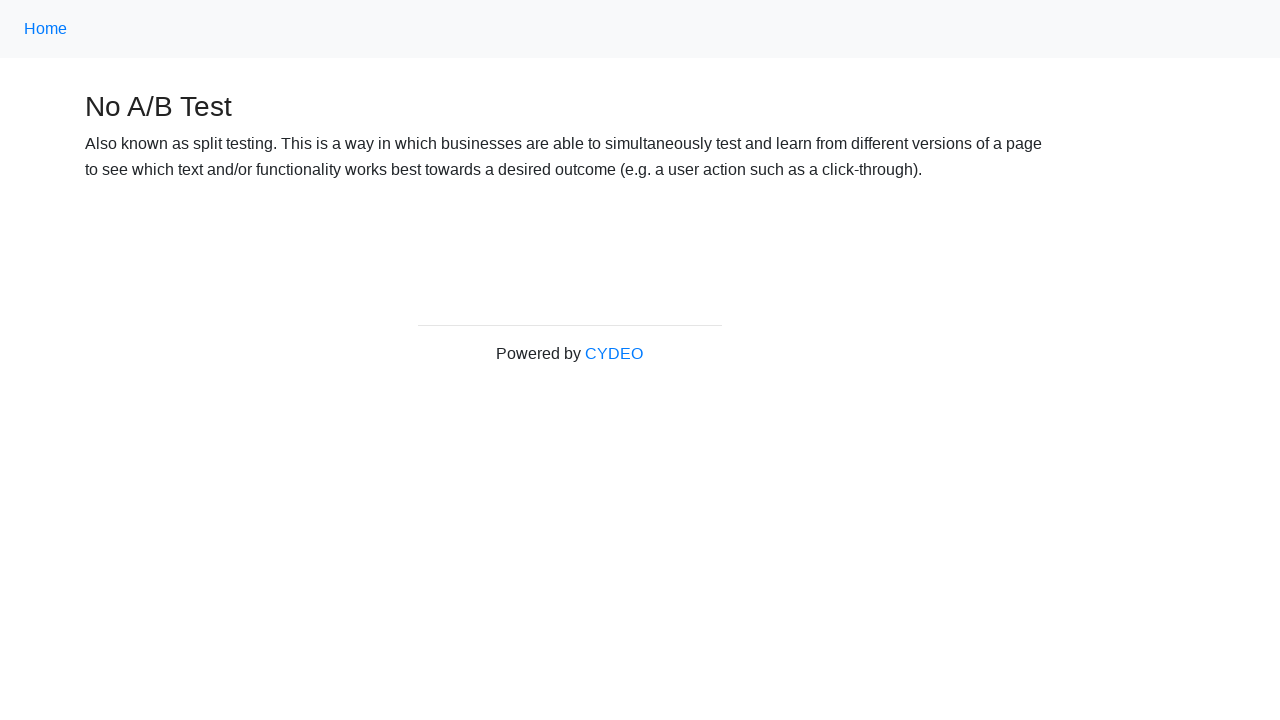

Navigated back to home page
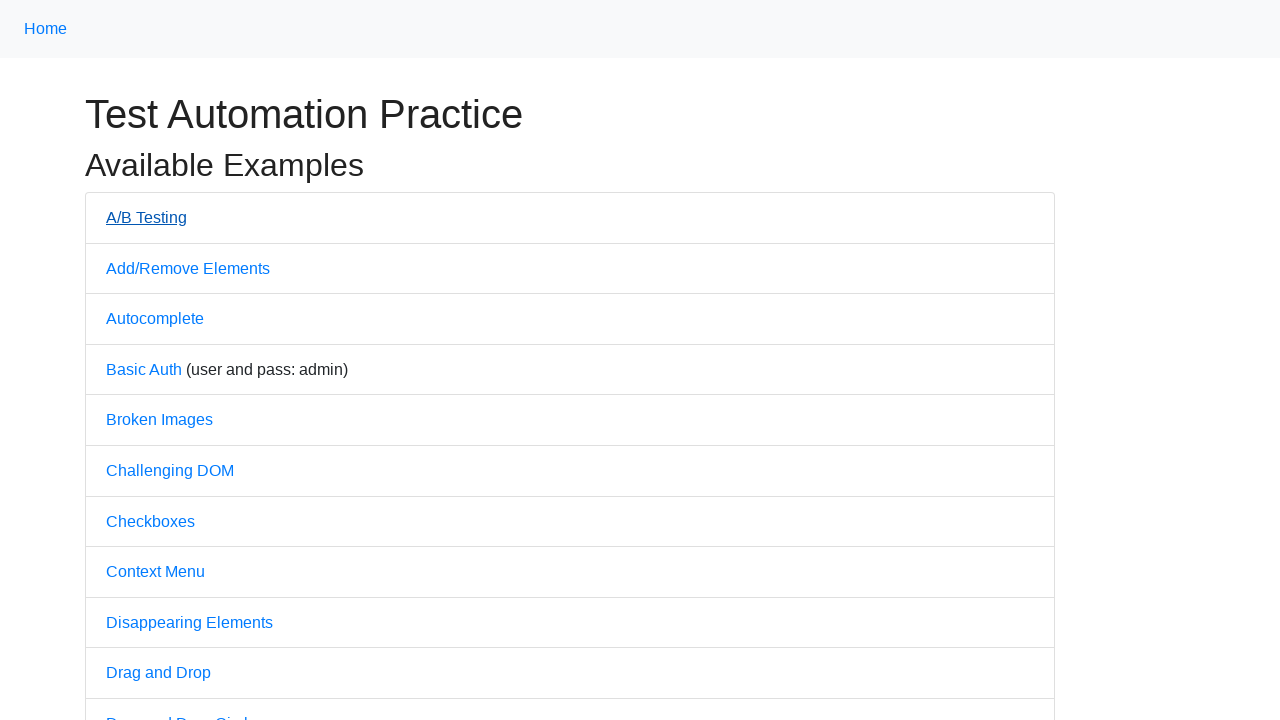

Home page loaded
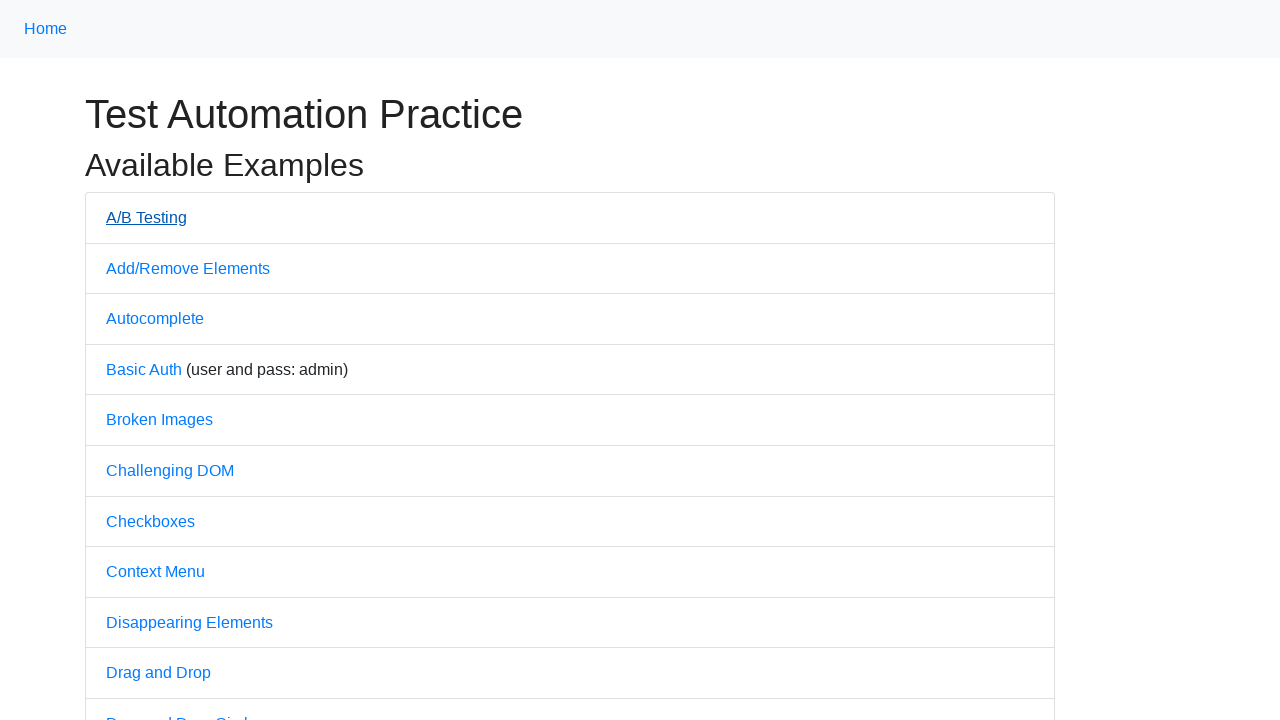

Verified home page title is 'Practice'
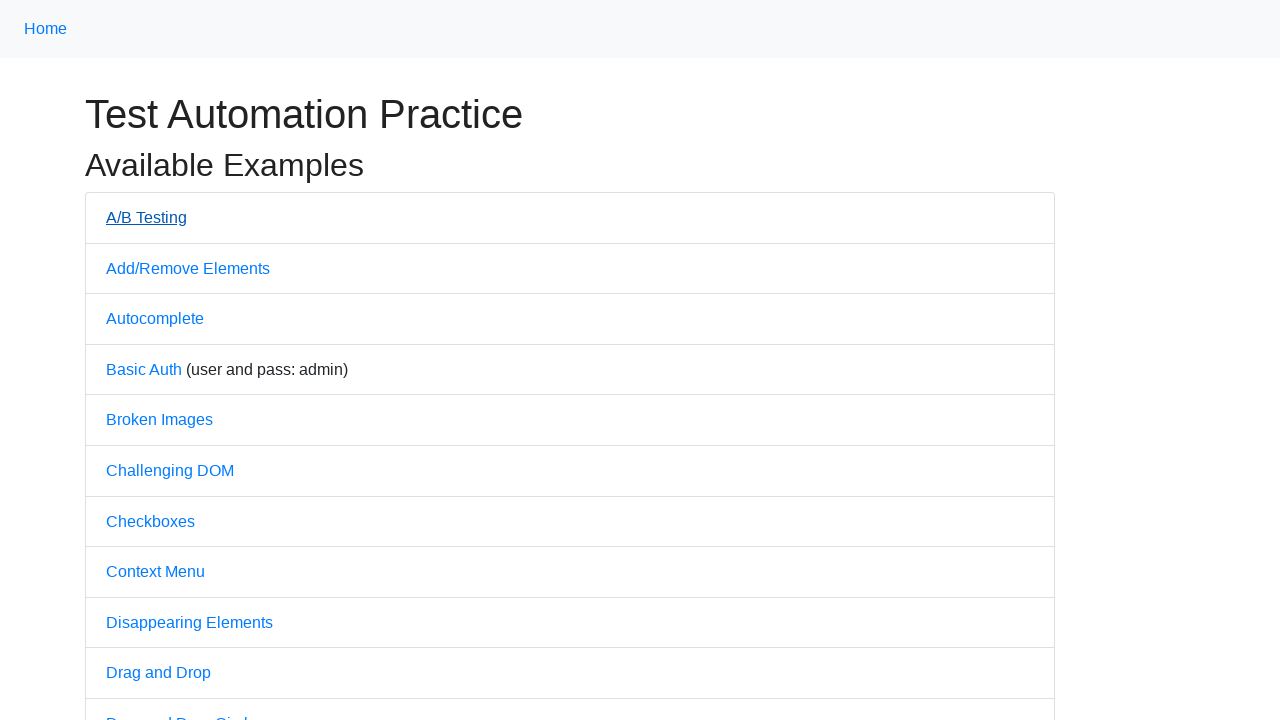

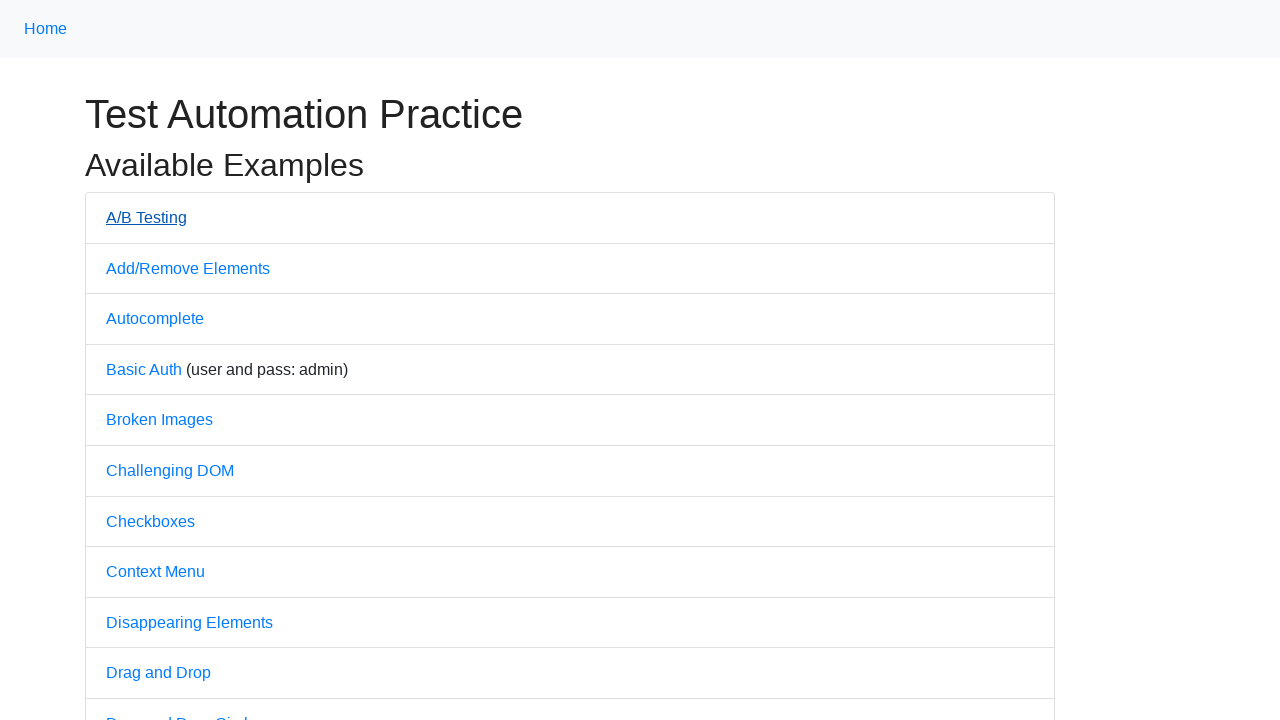